Tests JavaScript alert handling by clicking buttons that trigger confirm and prompt dialogs, then accepting them with appropriate responses

Starting URL: https://demoqa.com/alerts

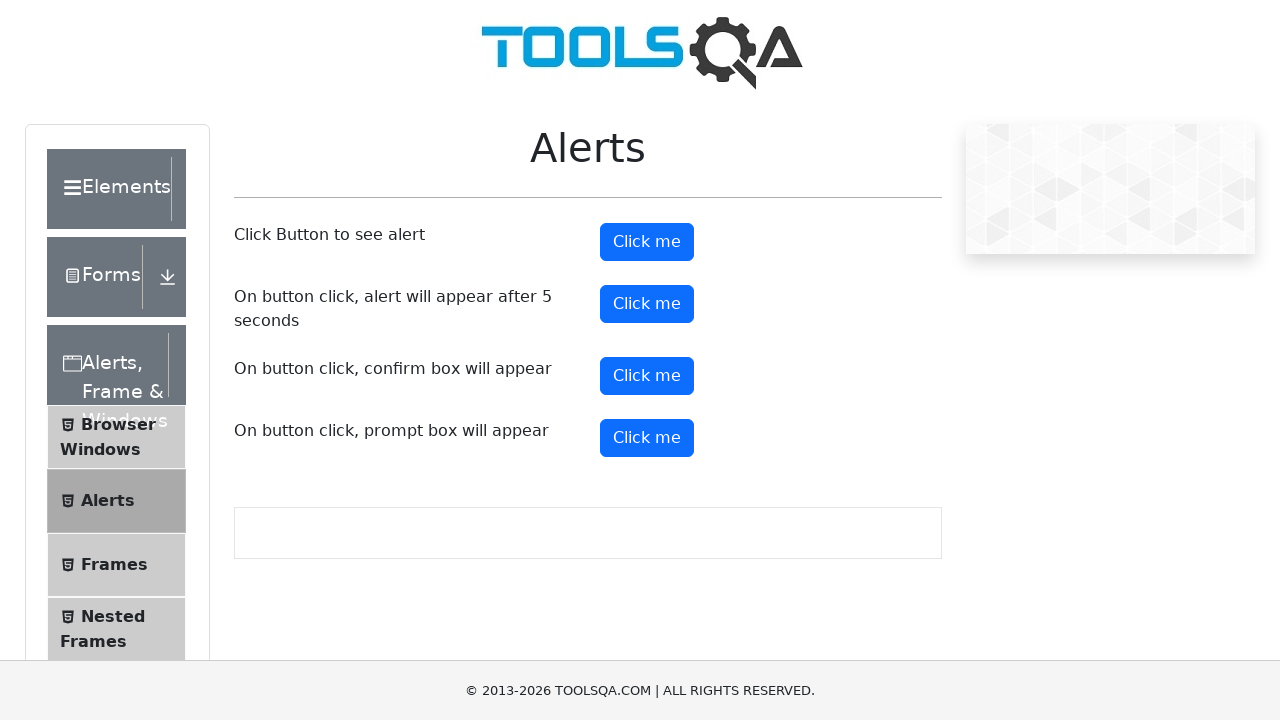

Set up dialog handler to accept confirm dialogs
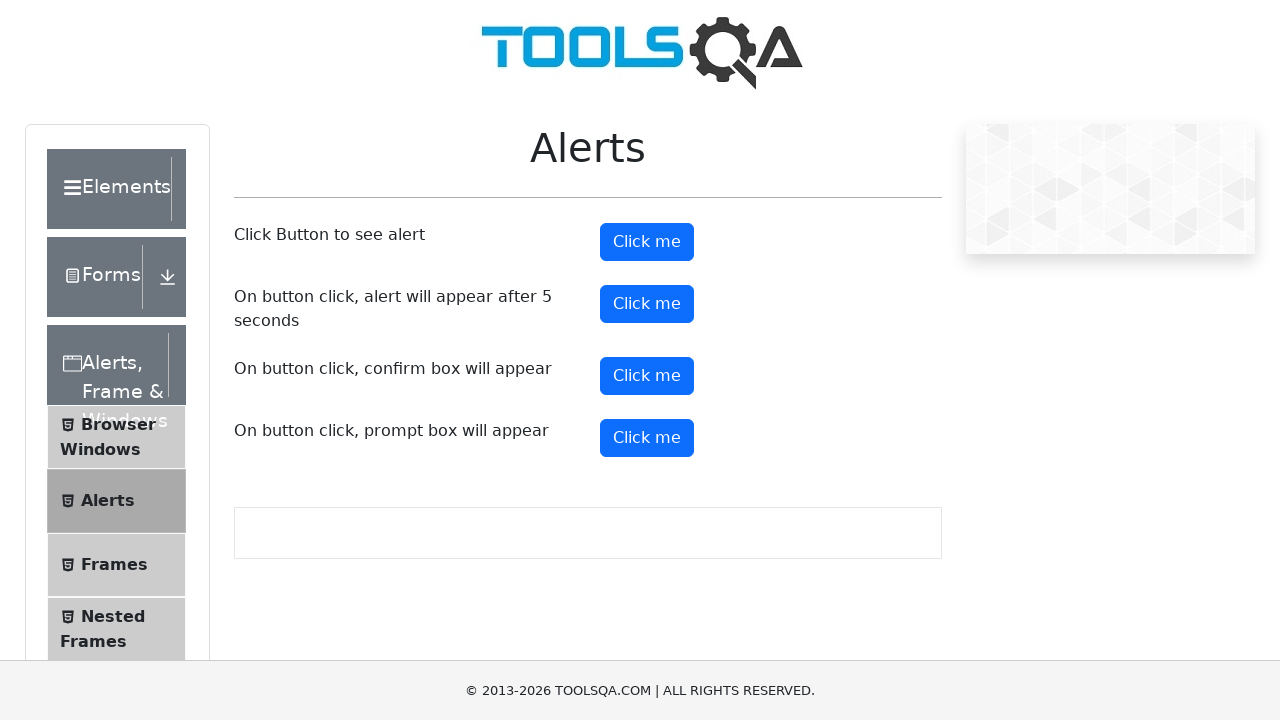

Clicked confirm button to trigger confirm dialog at (647, 376) on #confirmButton
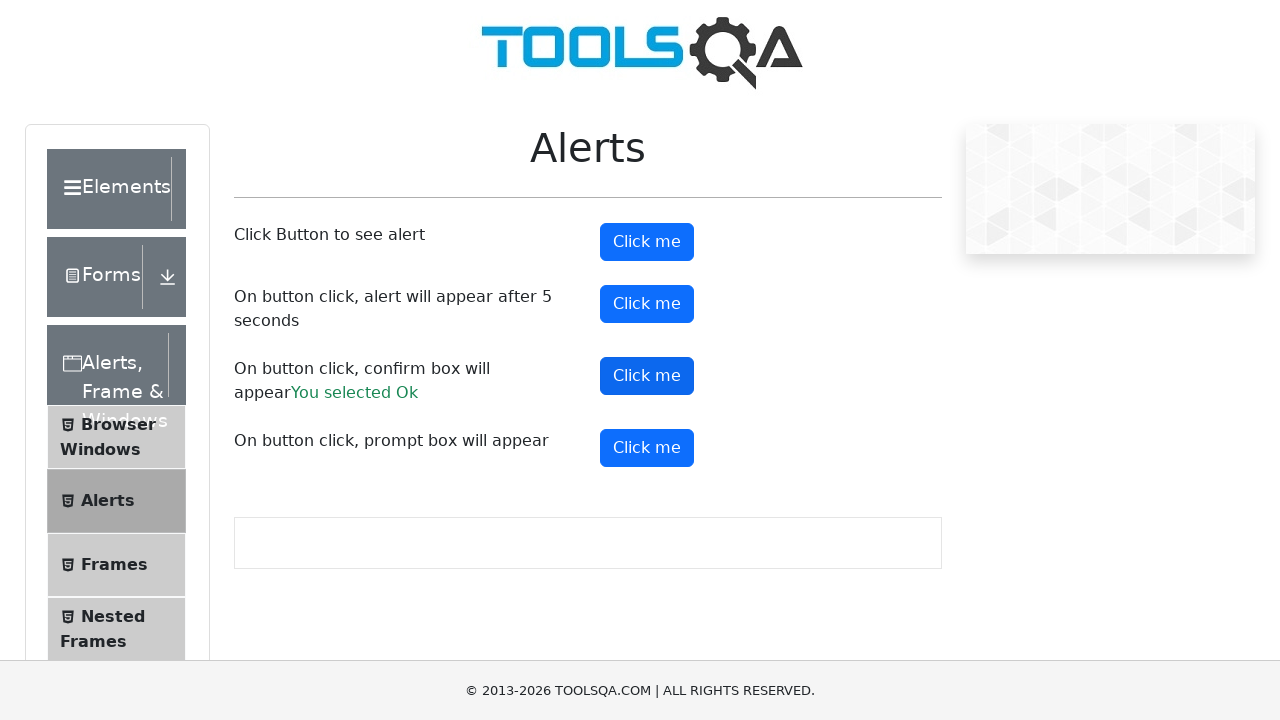

Set up dialog handler to accept prompt dialogs with 'my text'
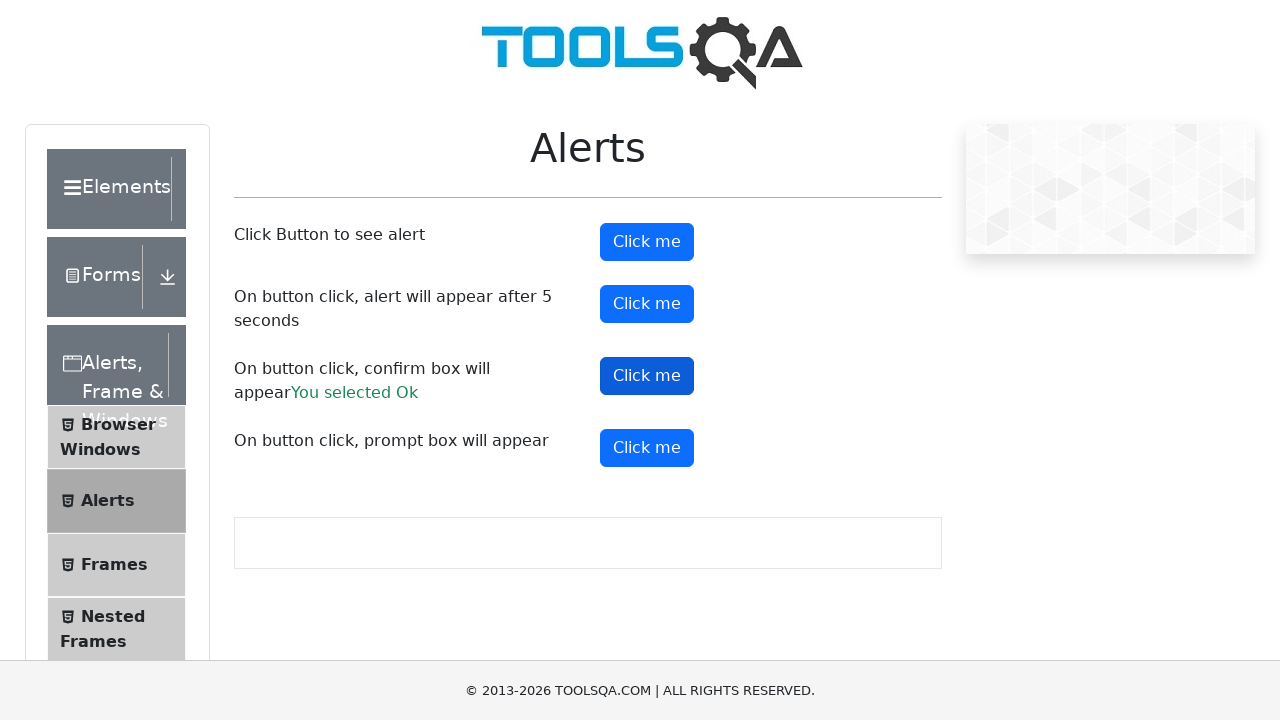

Clicked prompt button to trigger prompt dialog at (647, 448) on #promtButton
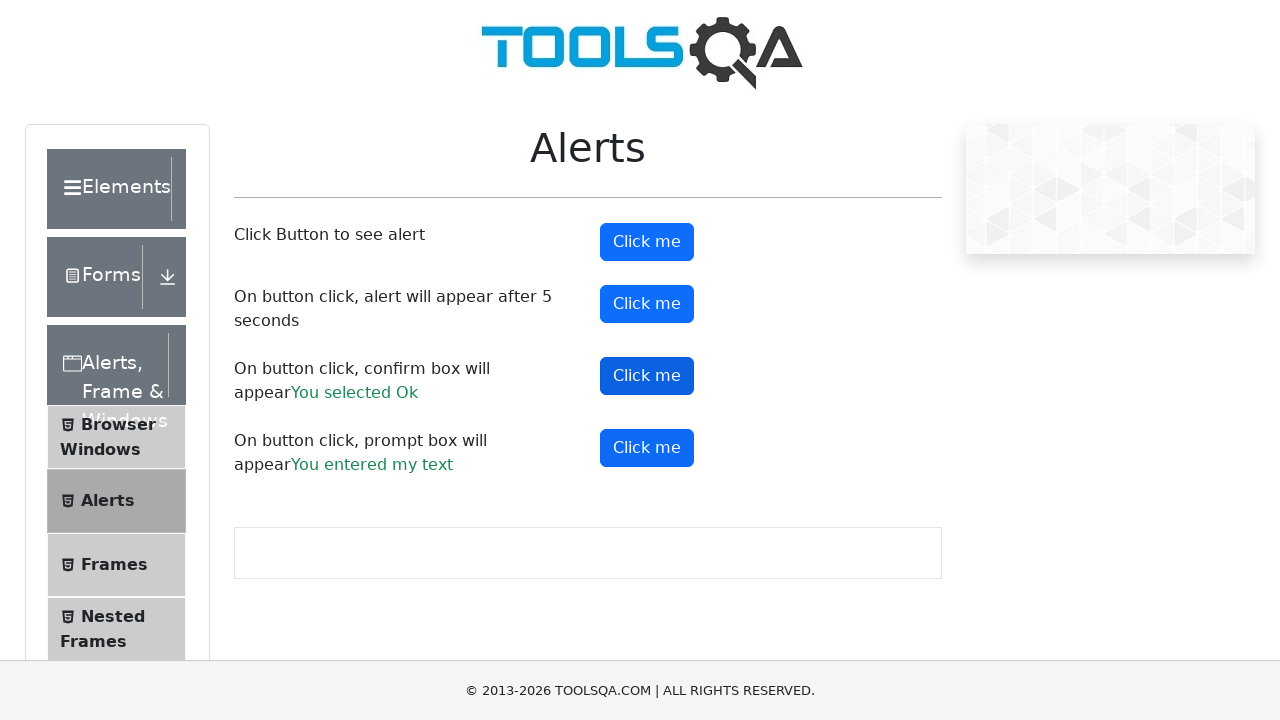

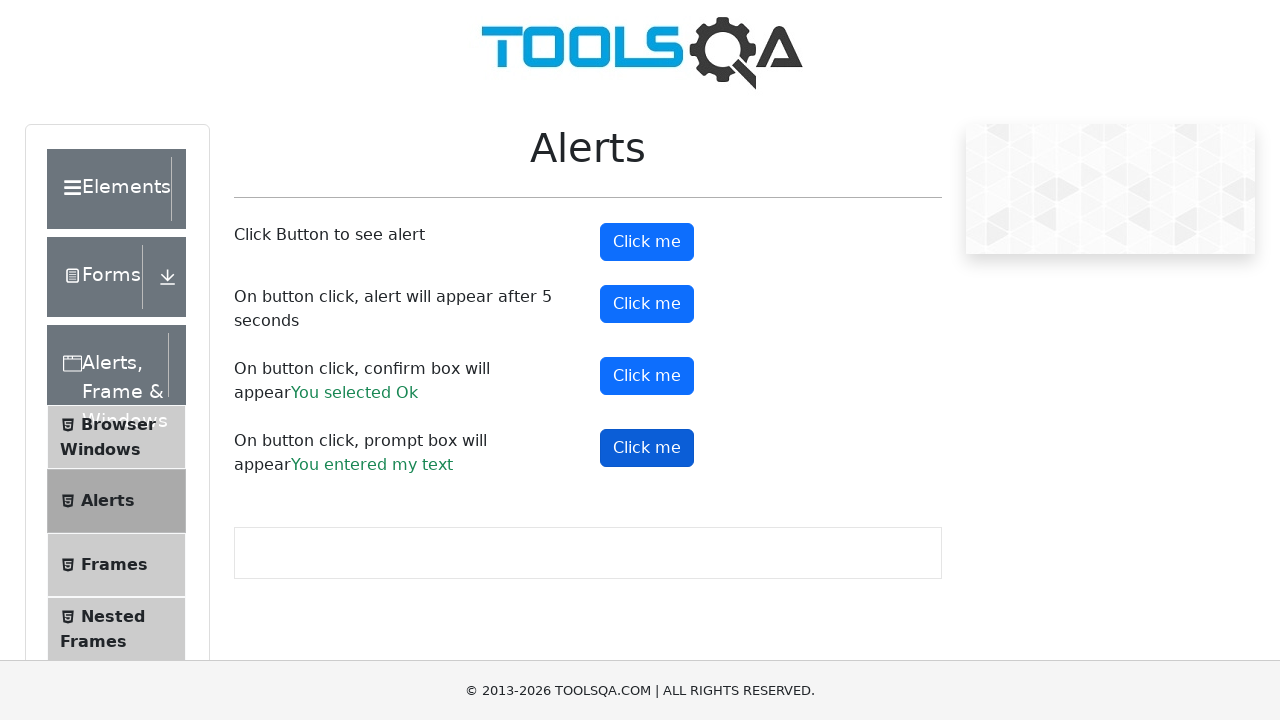